Tests adding multiple specific items (Cucumber, Brocolli, Carrot) to a shopping cart by iterating through product listings and clicking their respective "Add to cart" buttons

Starting URL: https://rahulshettyacademy.com/seleniumPractise/#/

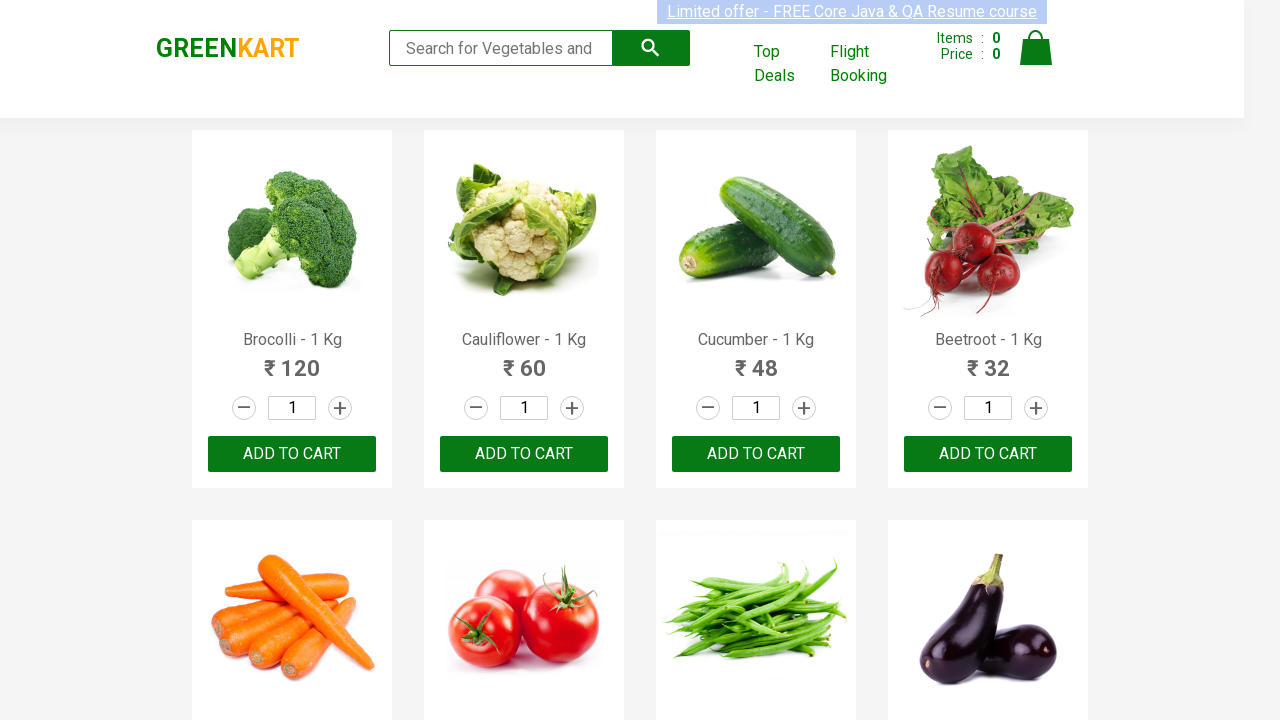

Waited for product listings to load
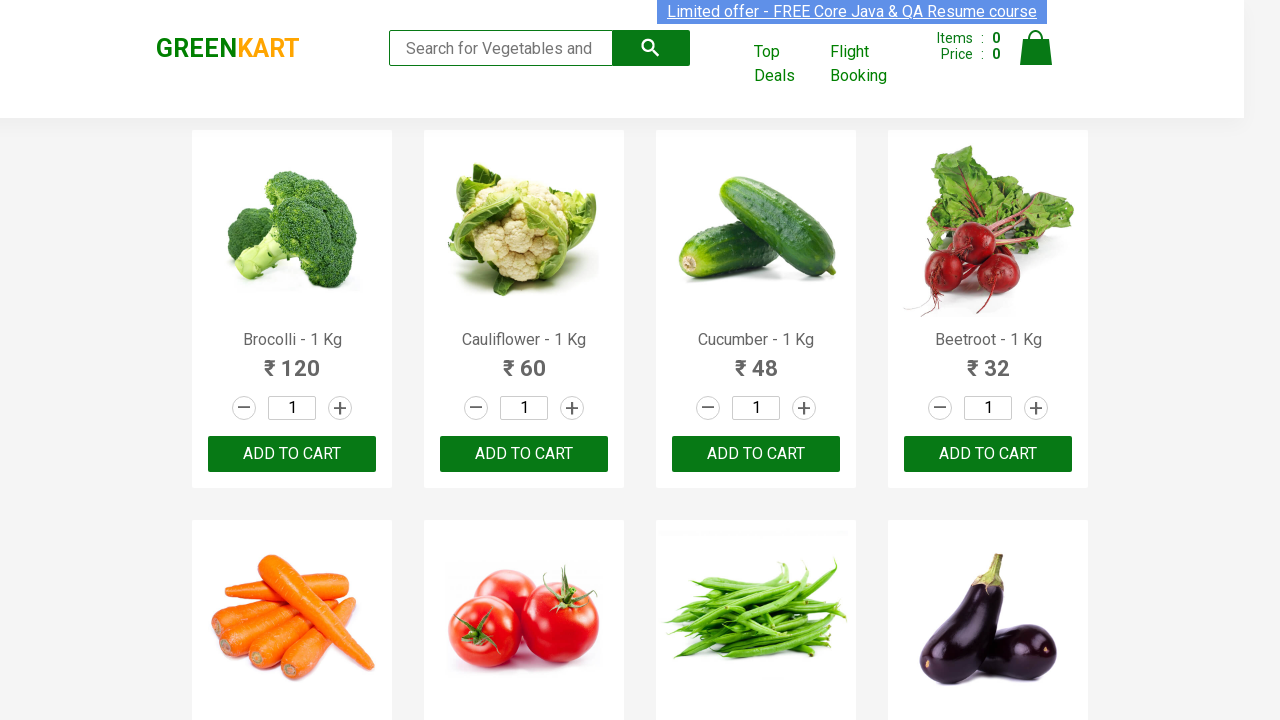

Retrieved all product name elements from the page
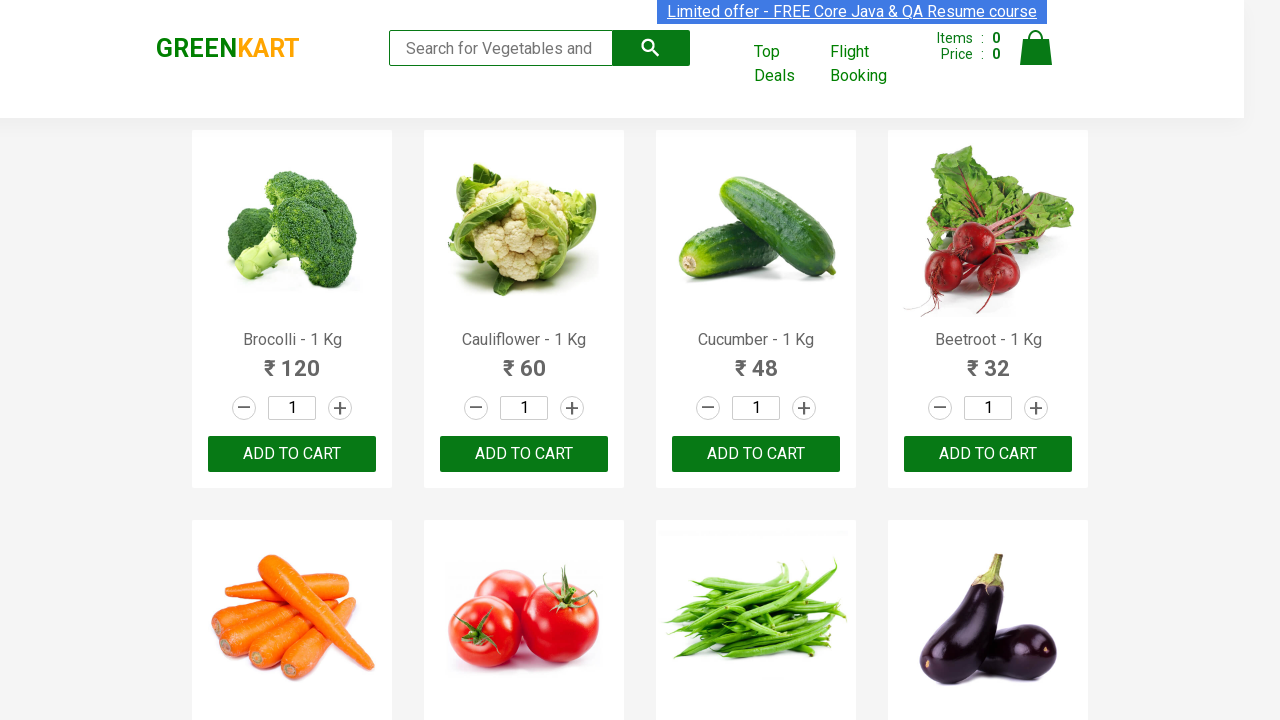

Clicked 'Add to cart' button for Brocolli at (292, 454) on div.product-action button >> nth=0
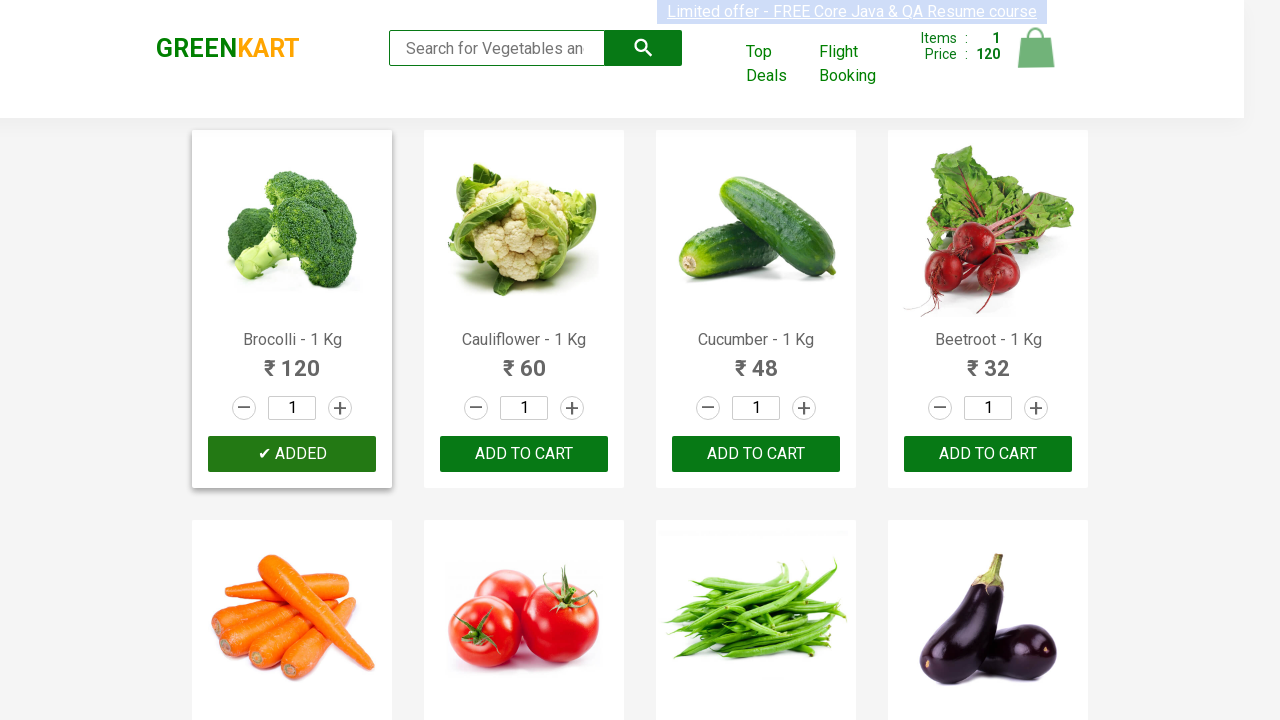

Clicked 'Add to cart' button for Cucumber at (756, 454) on div.product-action button >> nth=2
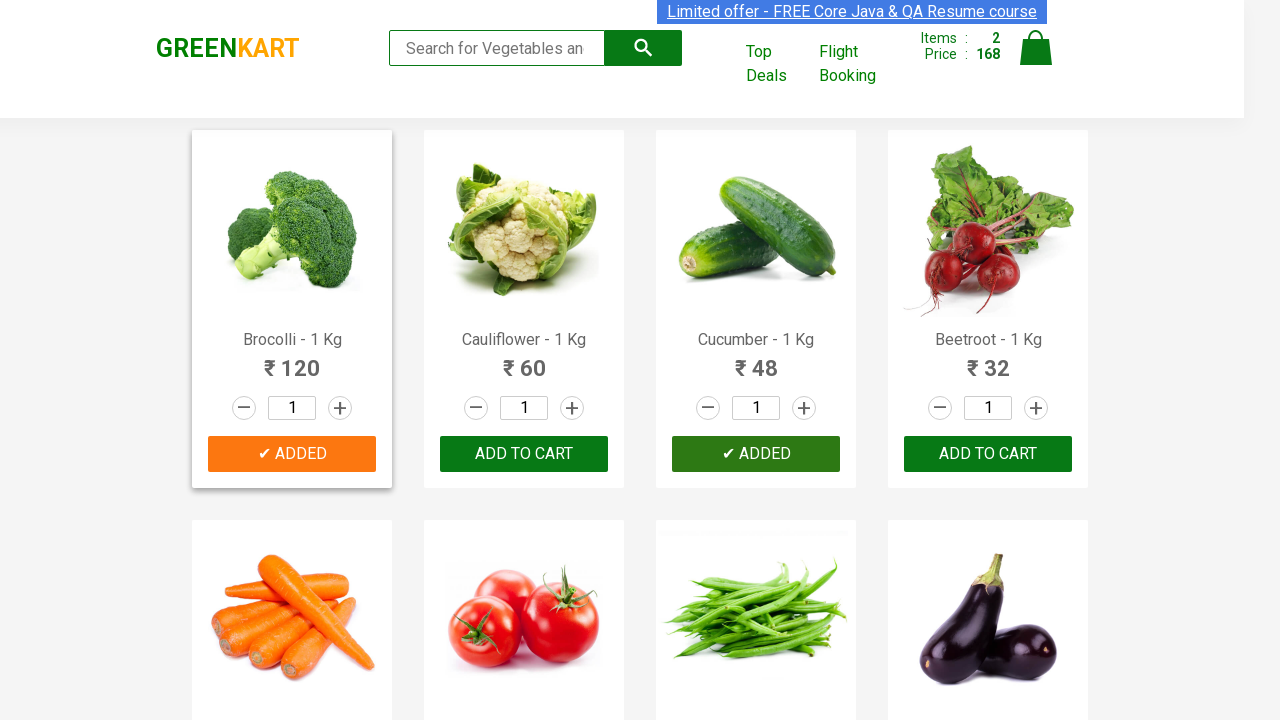

Clicked 'Add to cart' button for Carrot at (292, 360) on div.product-action button >> nth=4
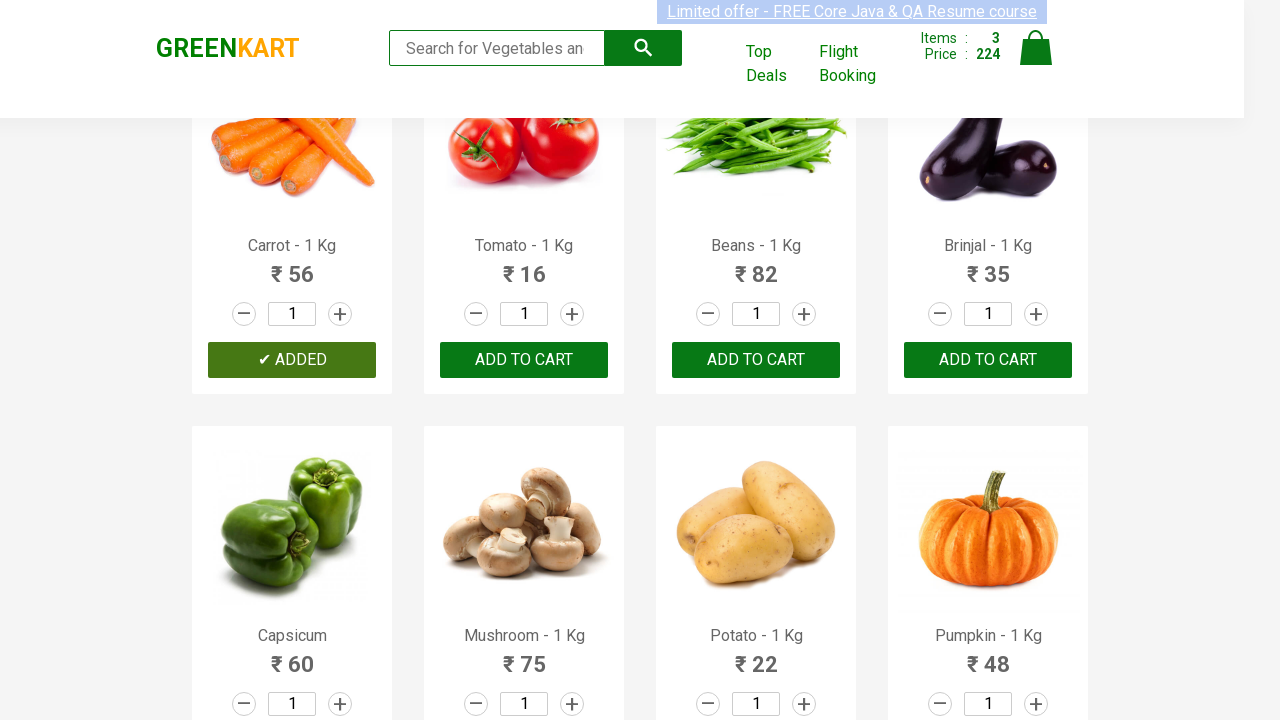

All 3 required items (Cucumber, Brocolli, Carrot) successfully added to cart
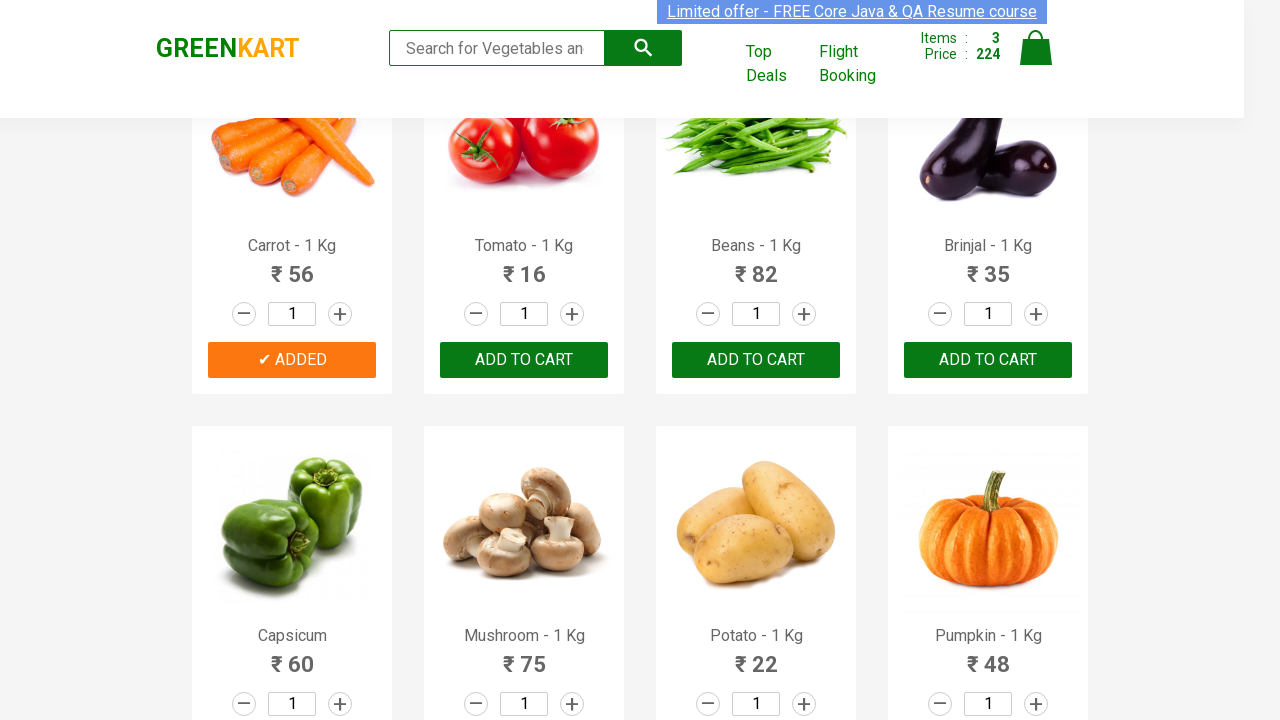

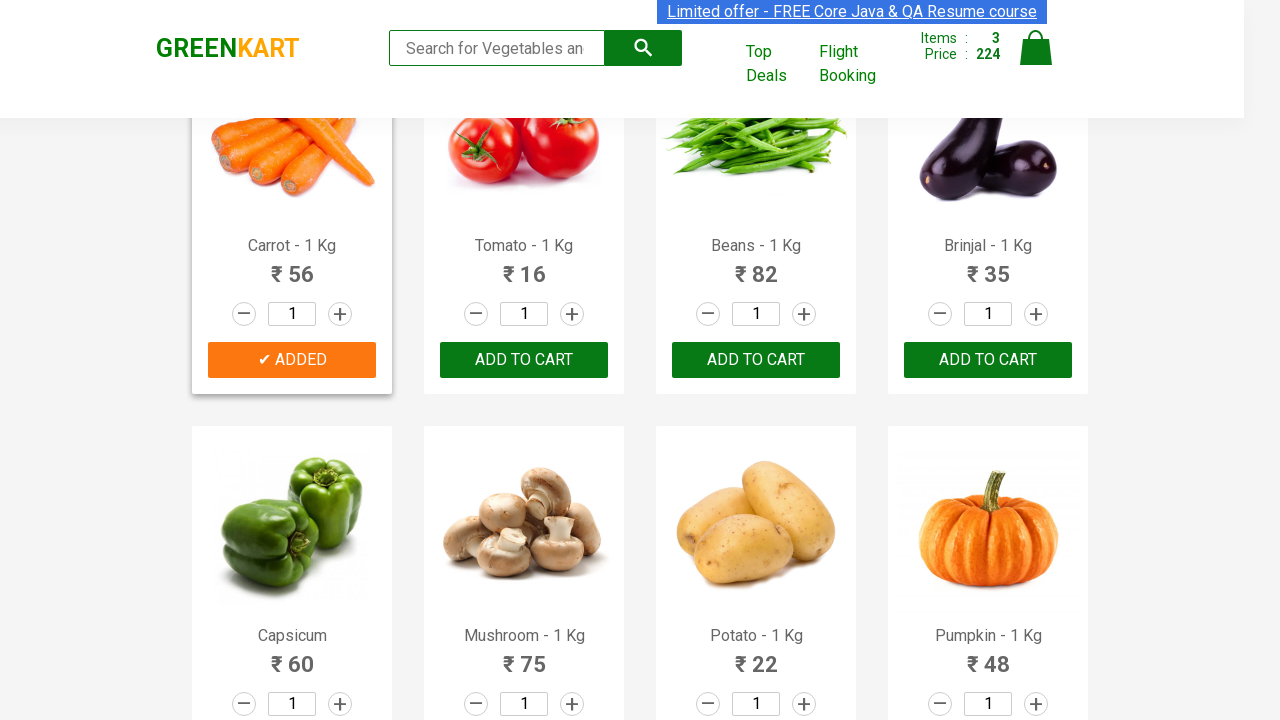